Tests the automation exercise website by verifying the page loads, clicking on the Products link, and checking that a special offer element is visible on the products page.

Starting URL: https://www.automationexercise.com

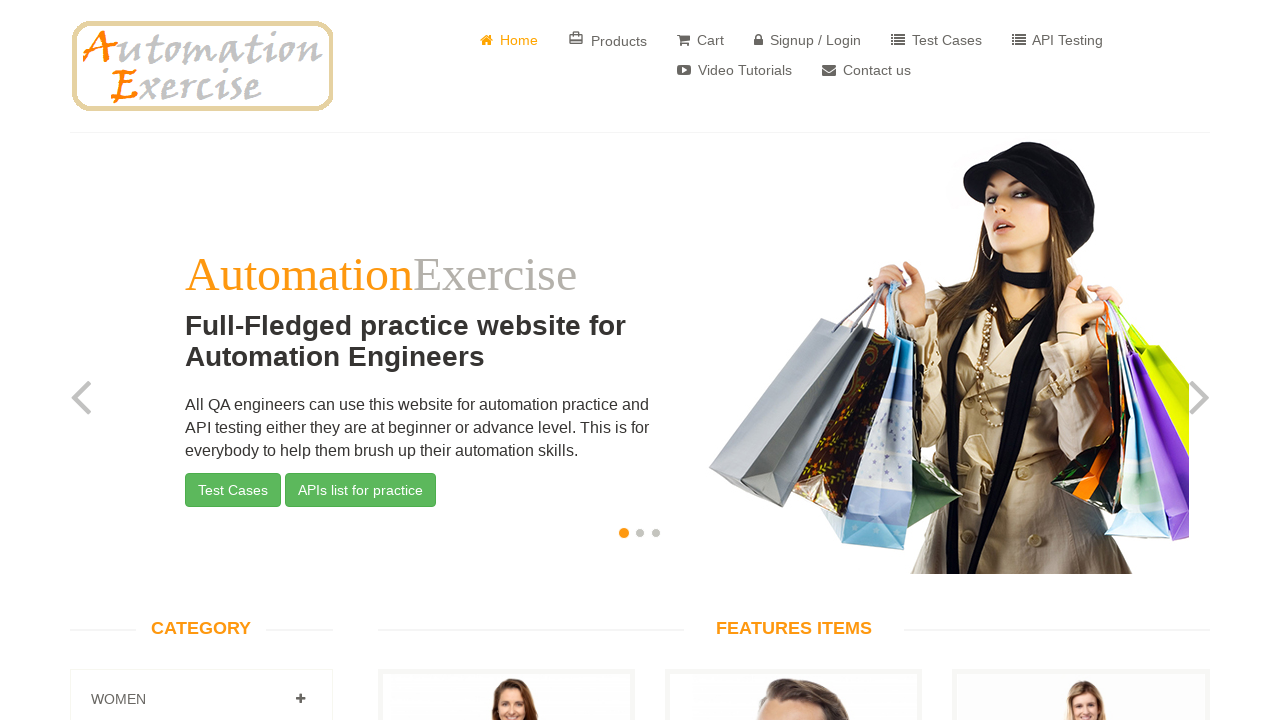

Waited for page to load and verified links are present
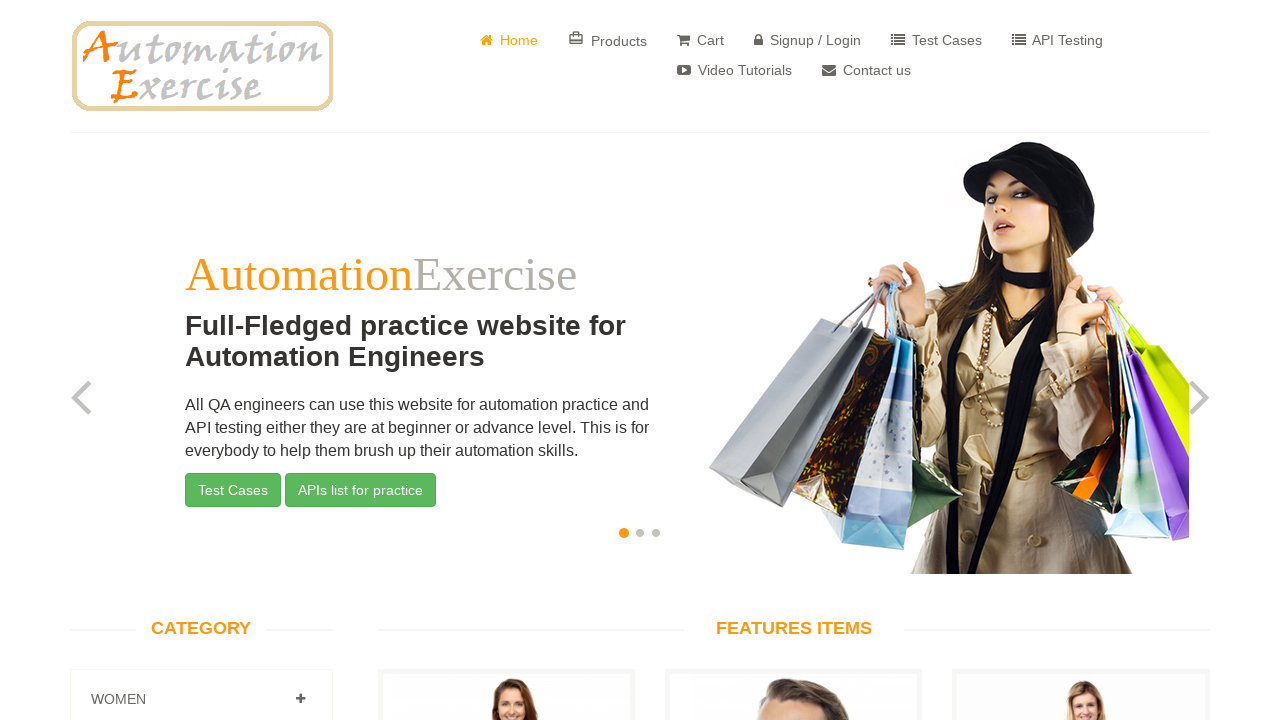

Clicked on Products link at (608, 40) on a:has-text('Products')
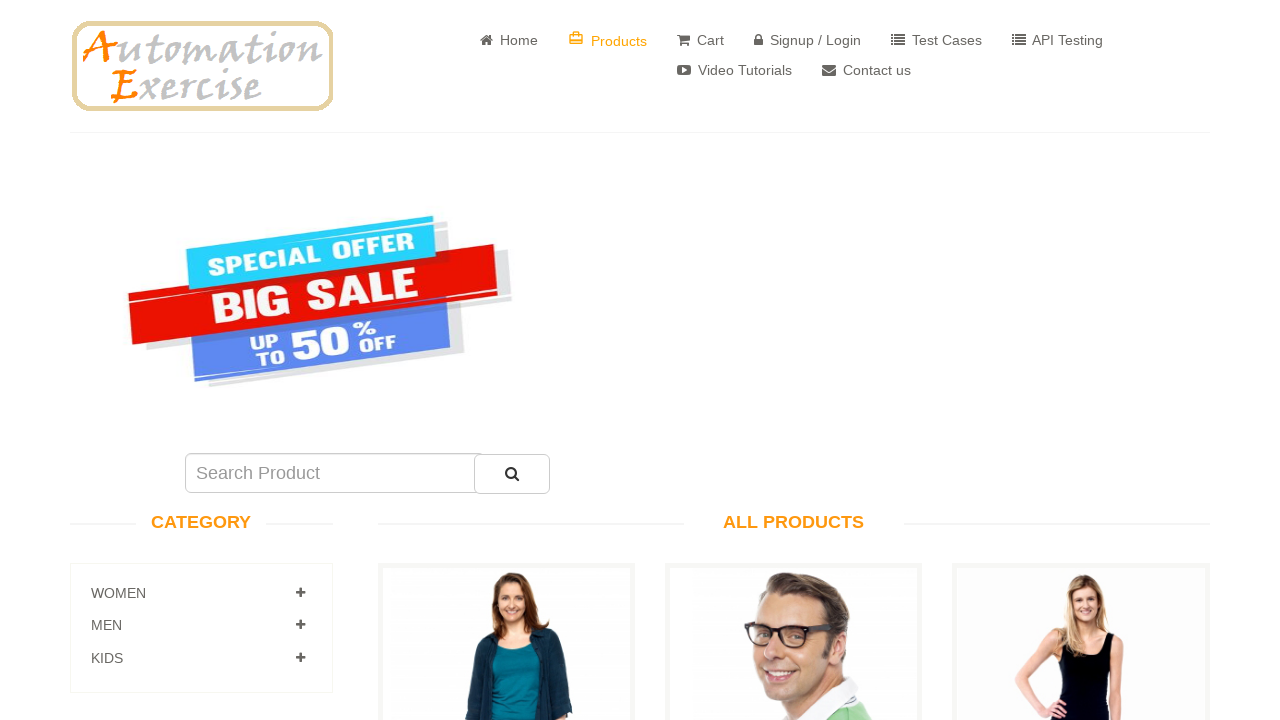

Waited for special offer element to load
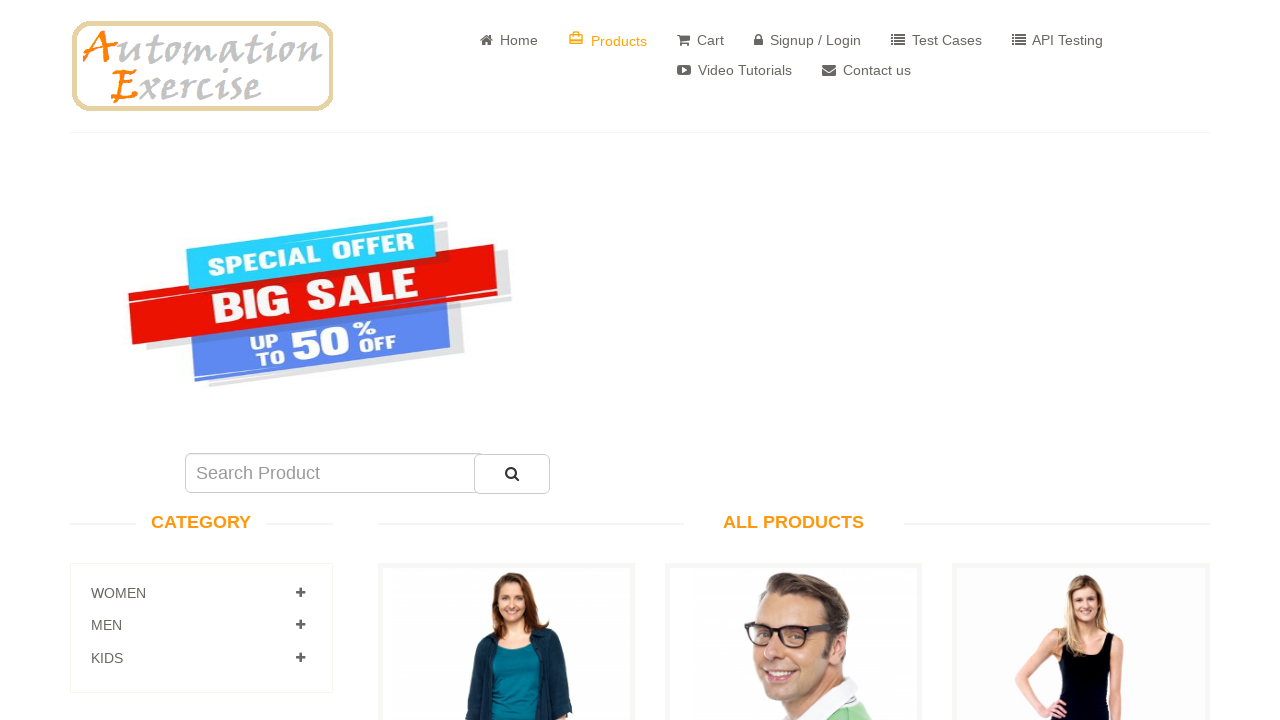

Located special offer element
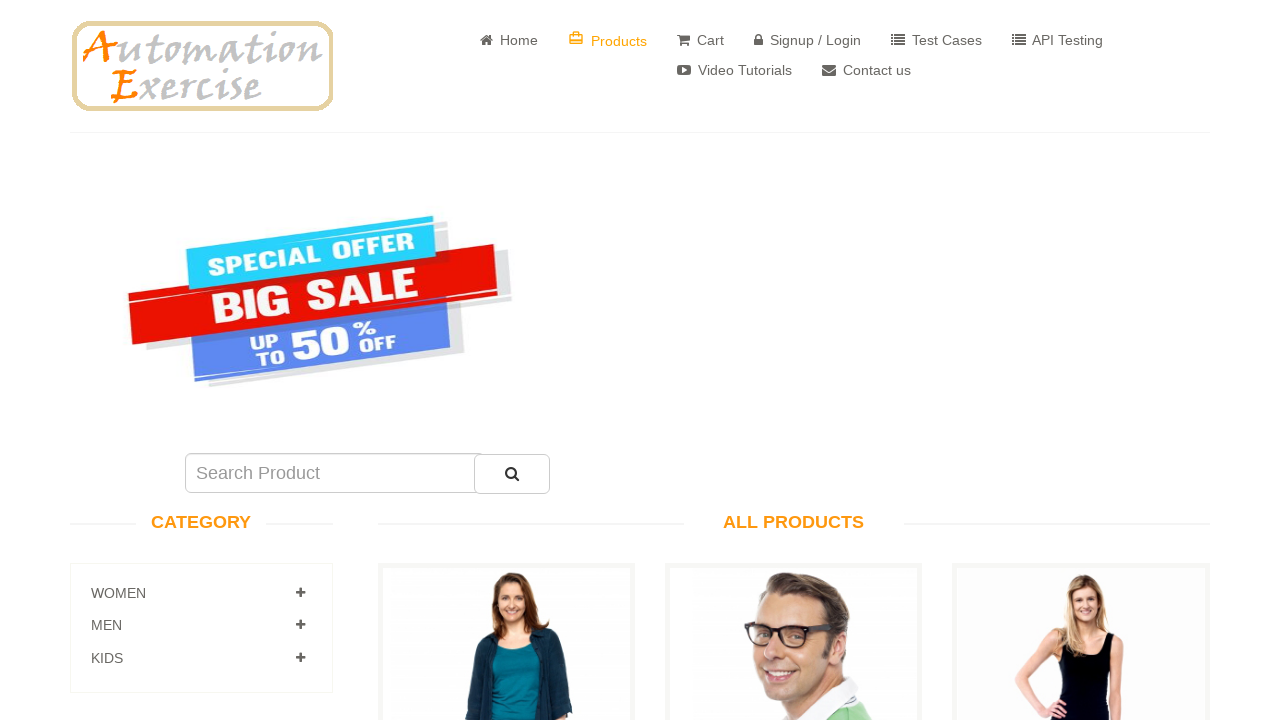

Verified special offer element is visible
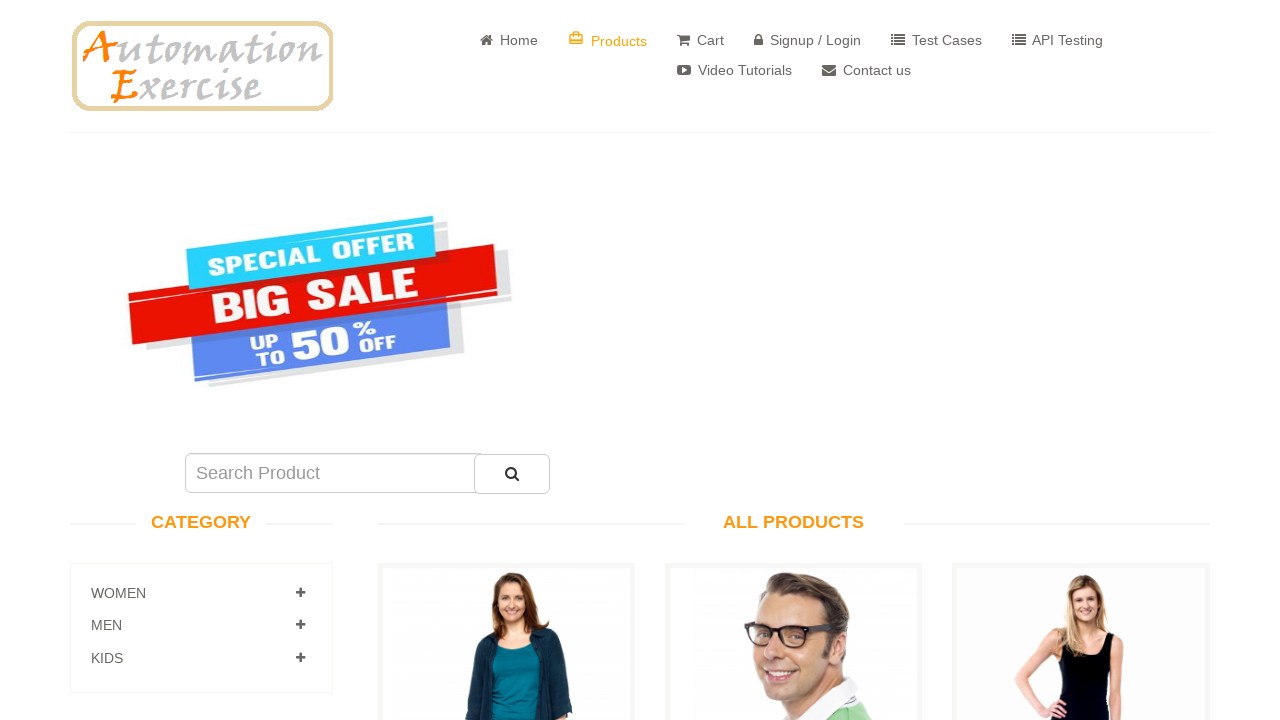

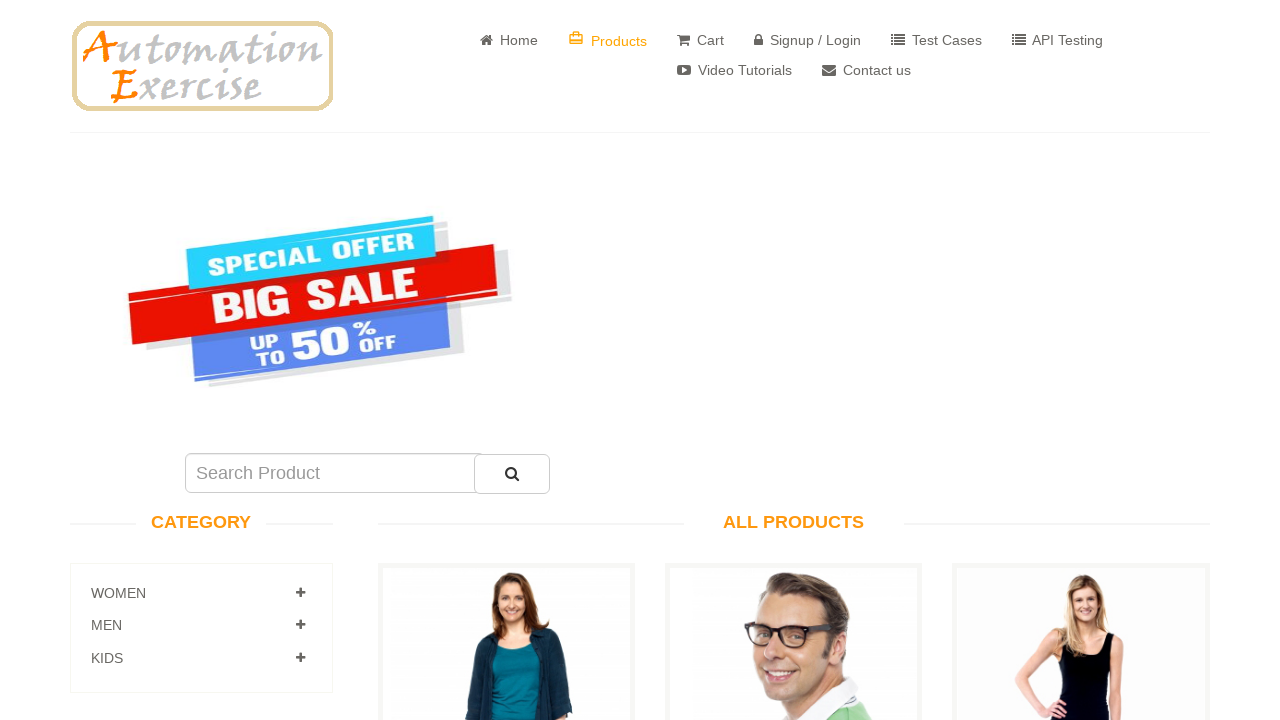